Tests the jQuery UI datepicker by opening the date picker widget and selecting the day after the current date.

Starting URL: https://jqueryui.com/datepicker/

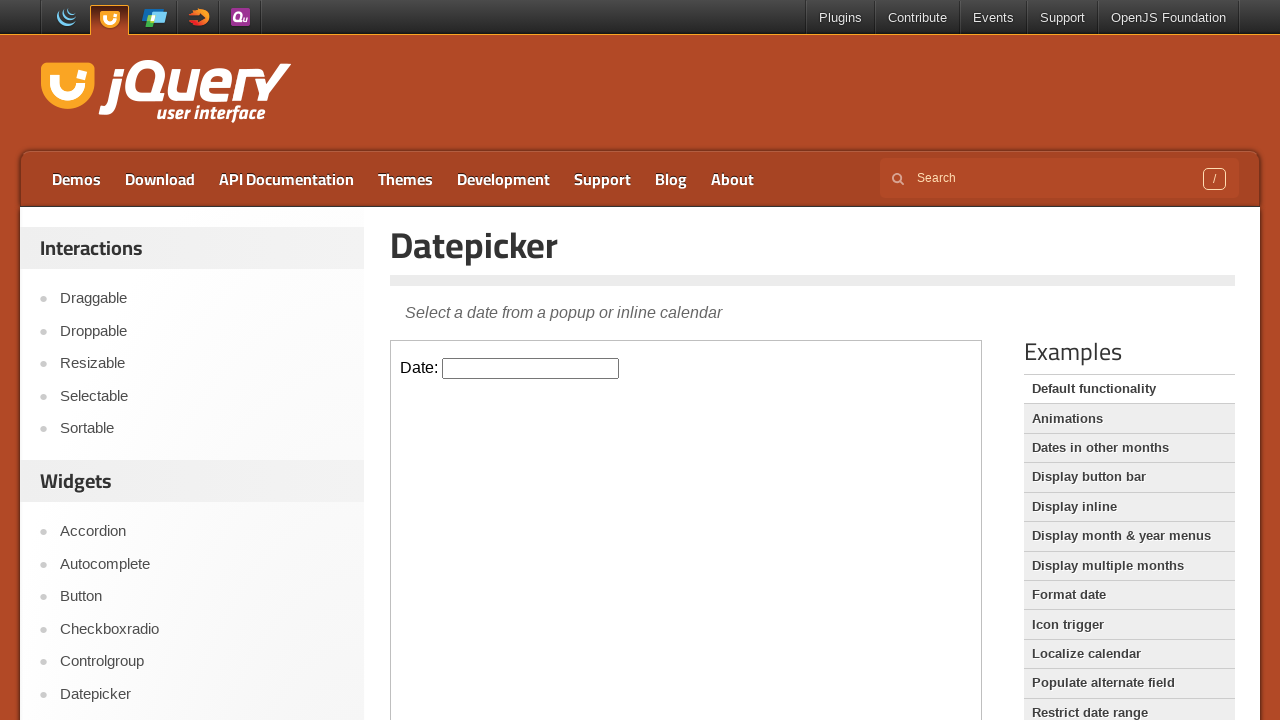

Located iframe containing the datepicker
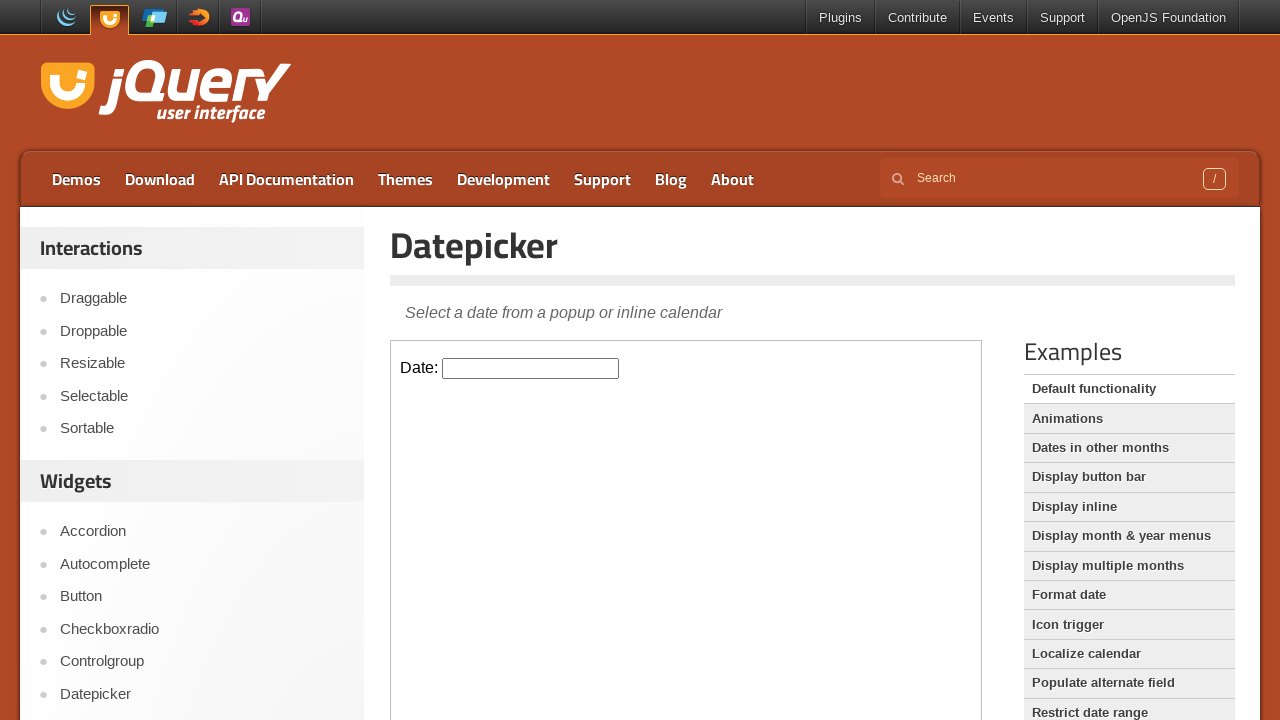

Clicked datepicker input to open calendar widget at (531, 368) on iframe.demo-frame >> internal:control=enter-frame >> #datepicker
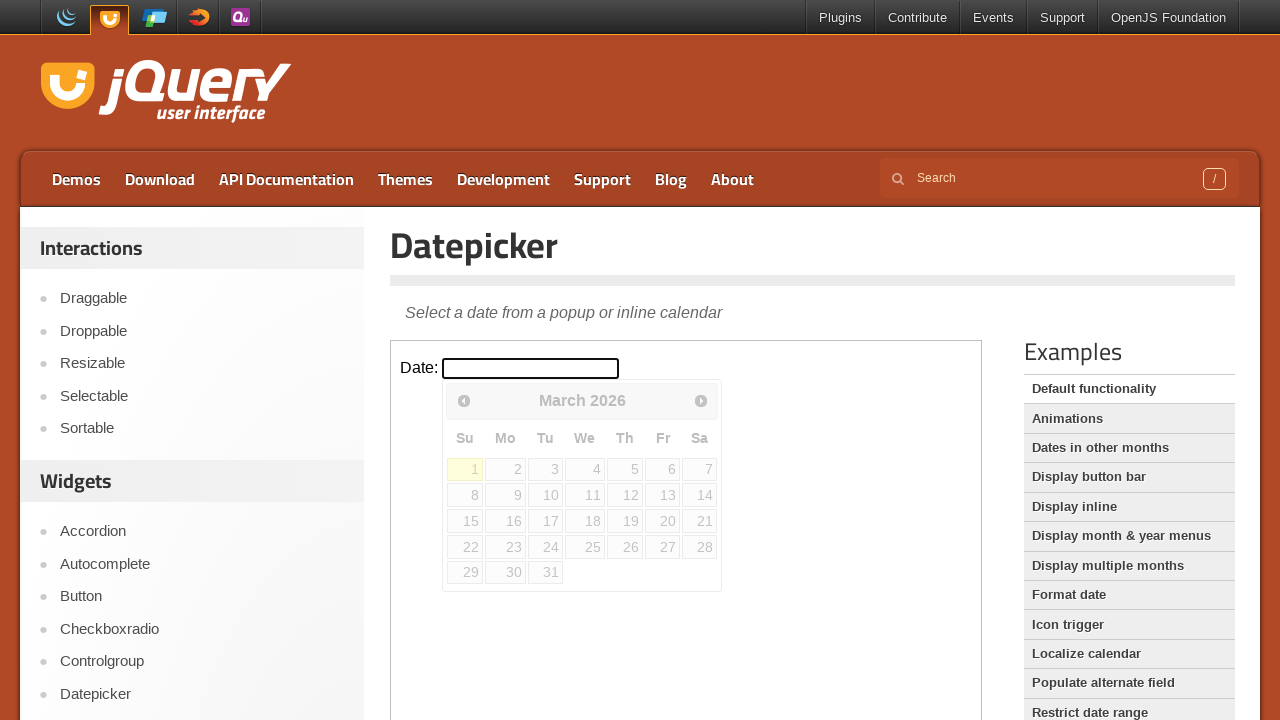

Calculated next day: 2 (current day: 1)
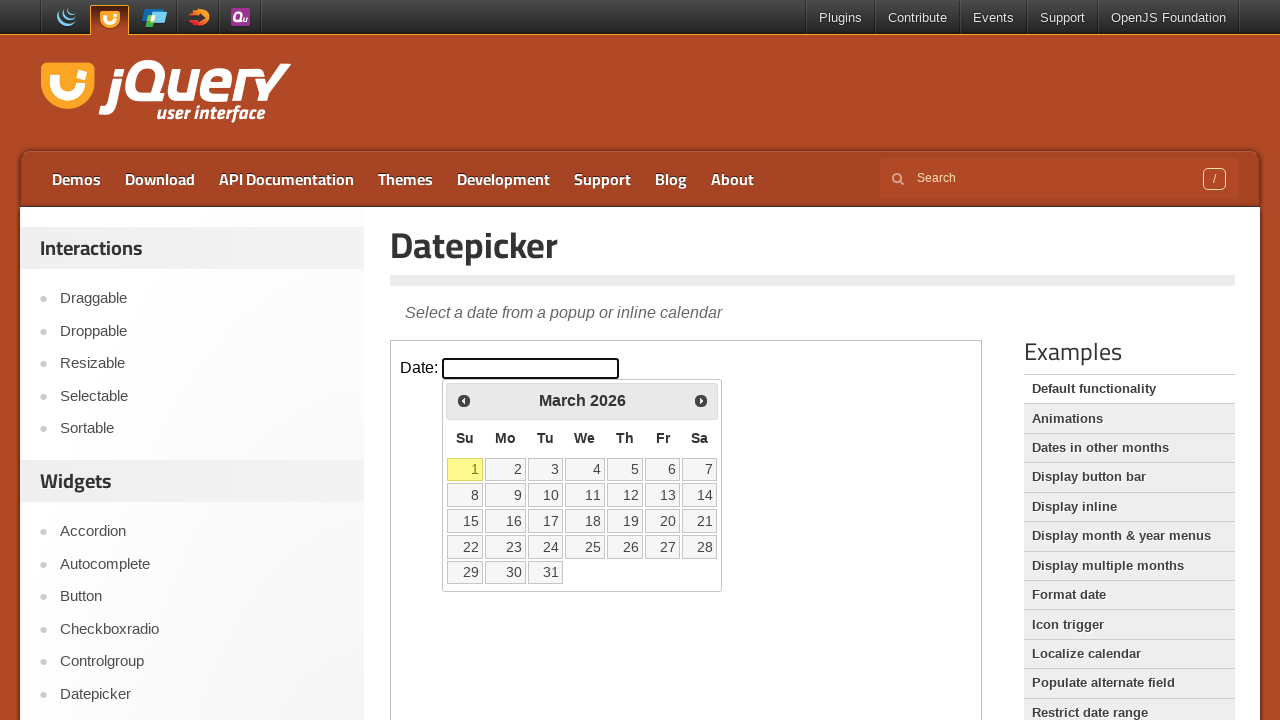

Located all selectable day cells in calendar
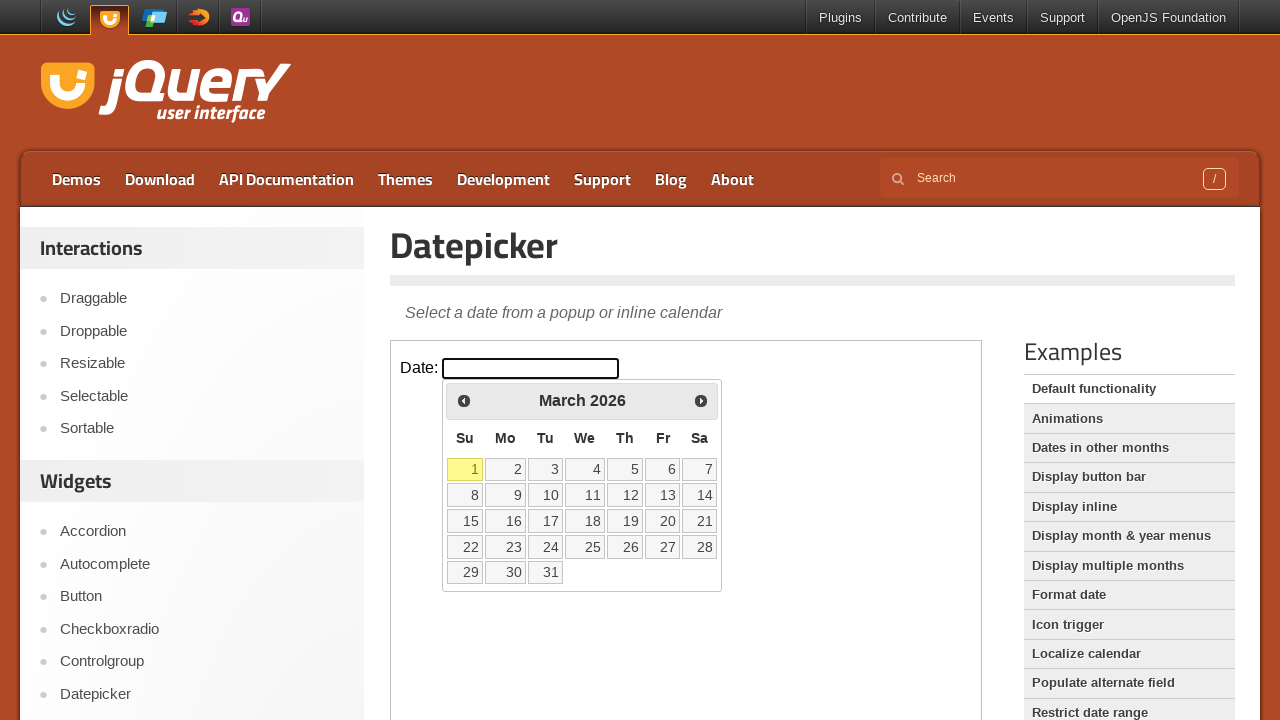

Calendar table is now visible
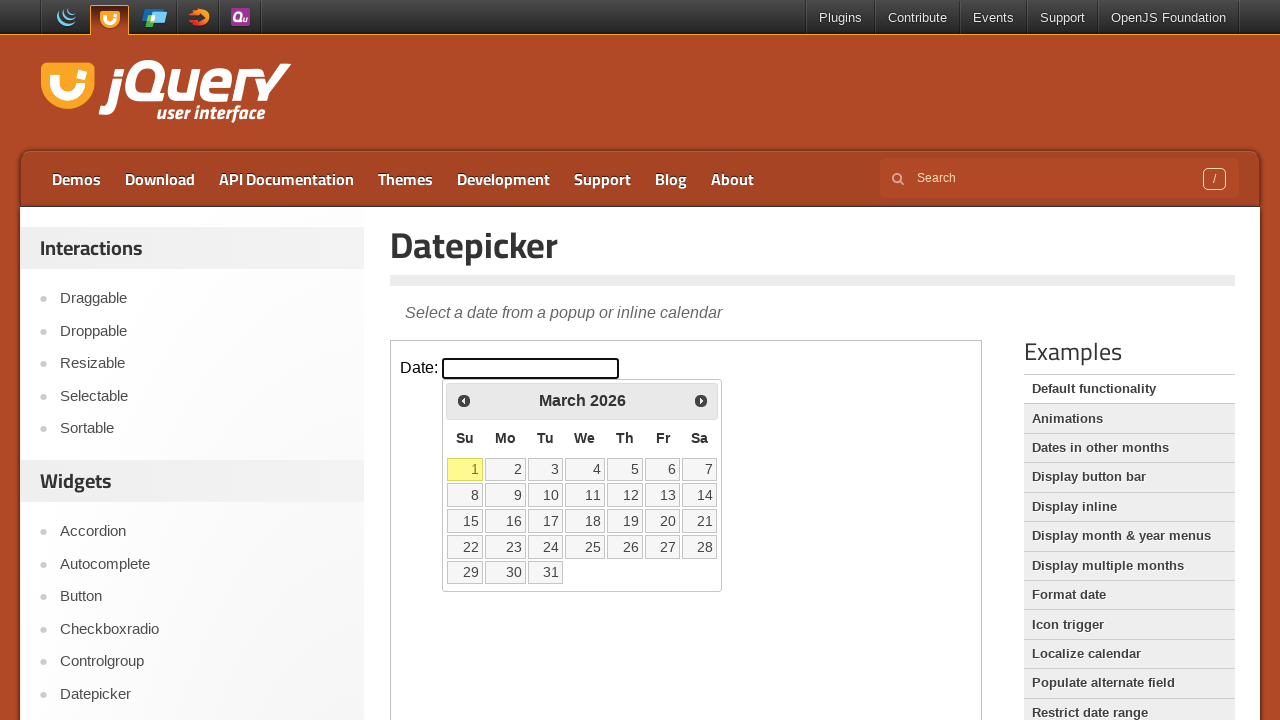

Selected day 2 from the calendar at (506, 469) on iframe.demo-frame >> internal:control=enter-frame >> table.ui-datepicker-calenda
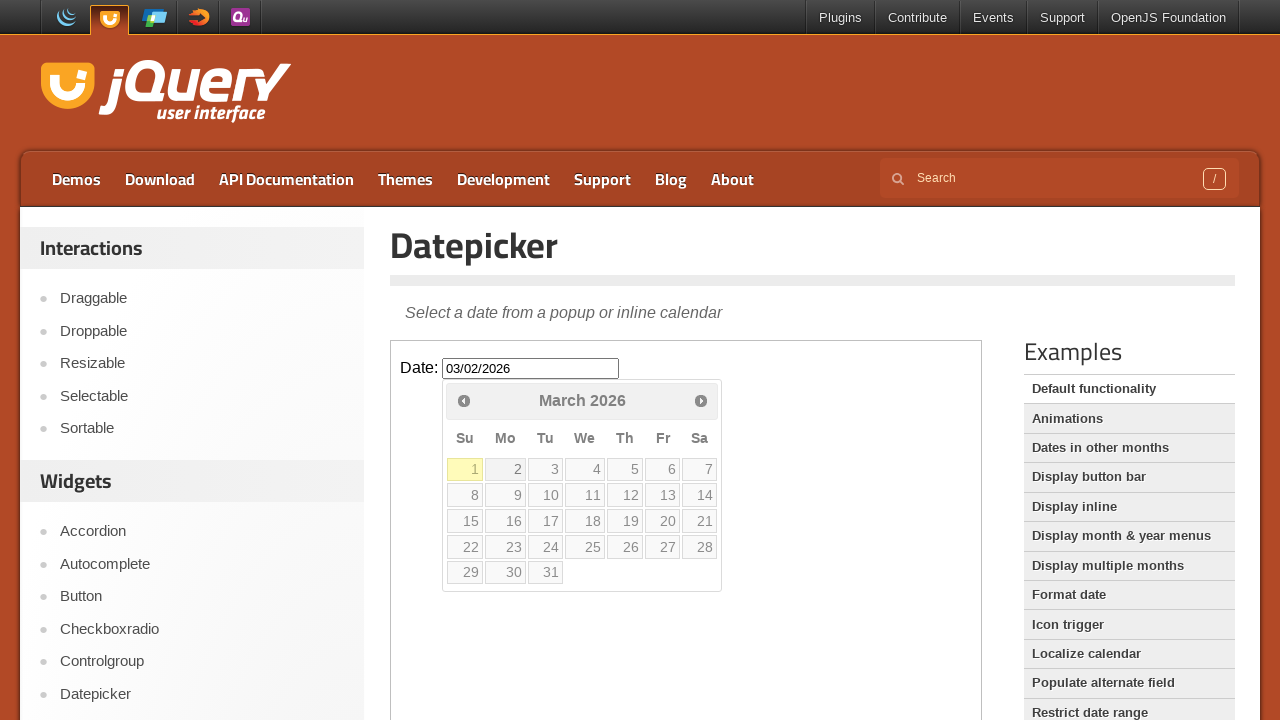

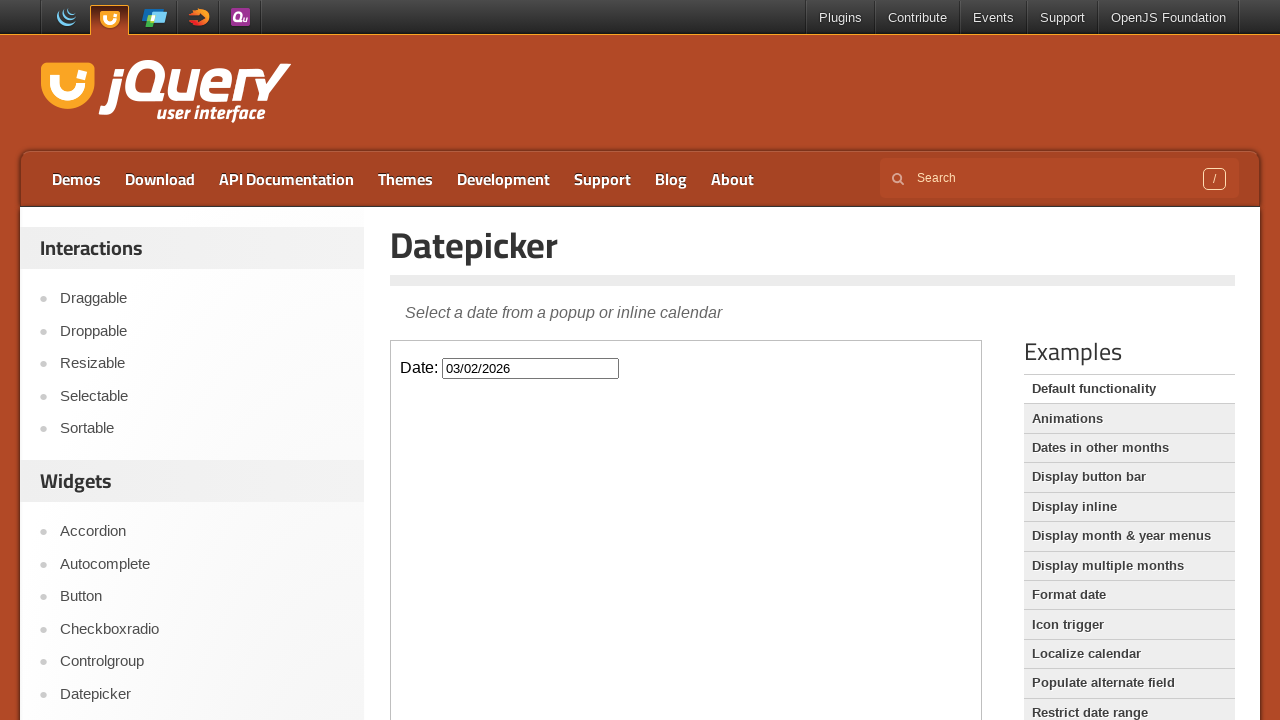